Tests date picker functionality by entering a date value

Starting URL: https://formy-project.herokuapp.com/datepicker

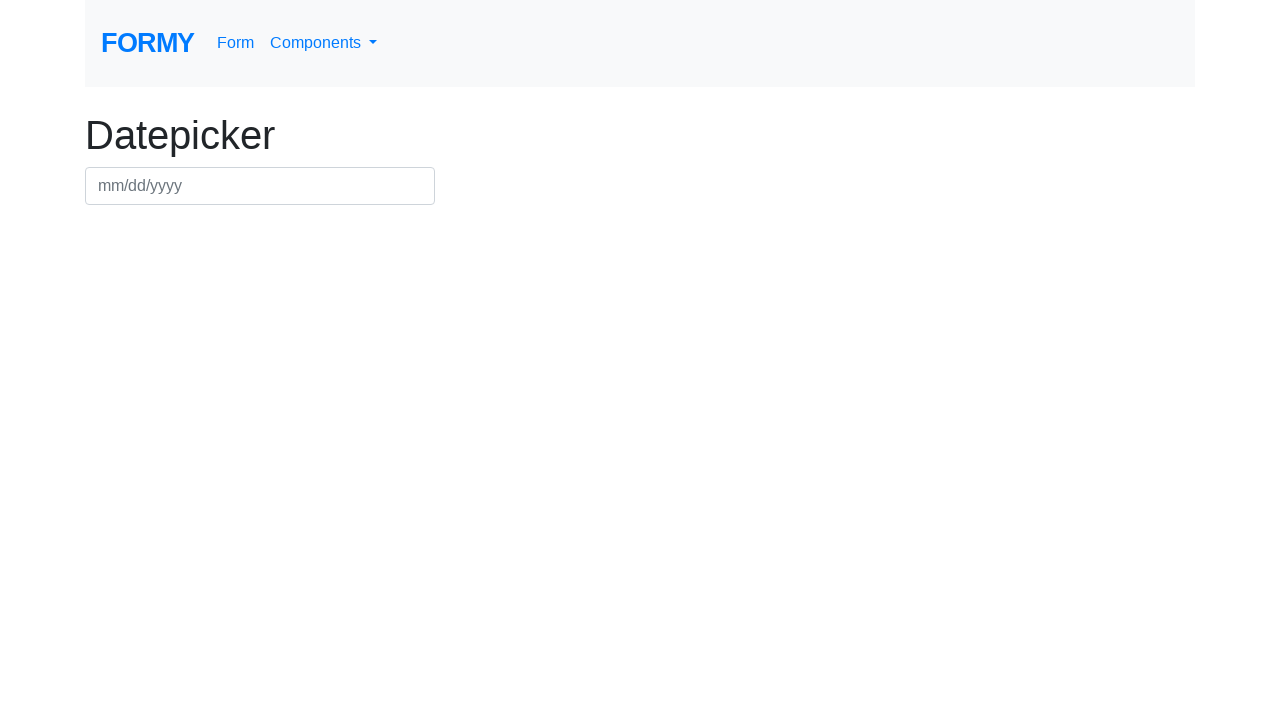

Filled datepicker field with date '01/02/2024' on #datepicker
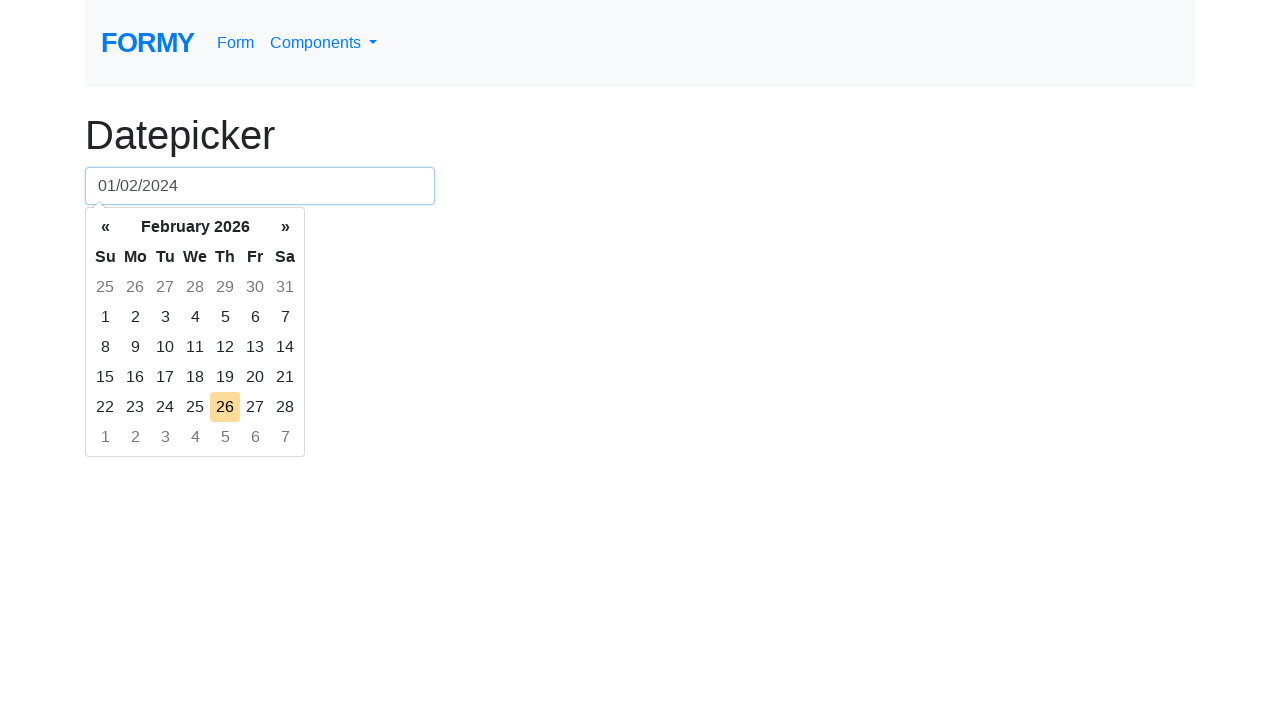

Pressed Enter to submit the date on #datepicker
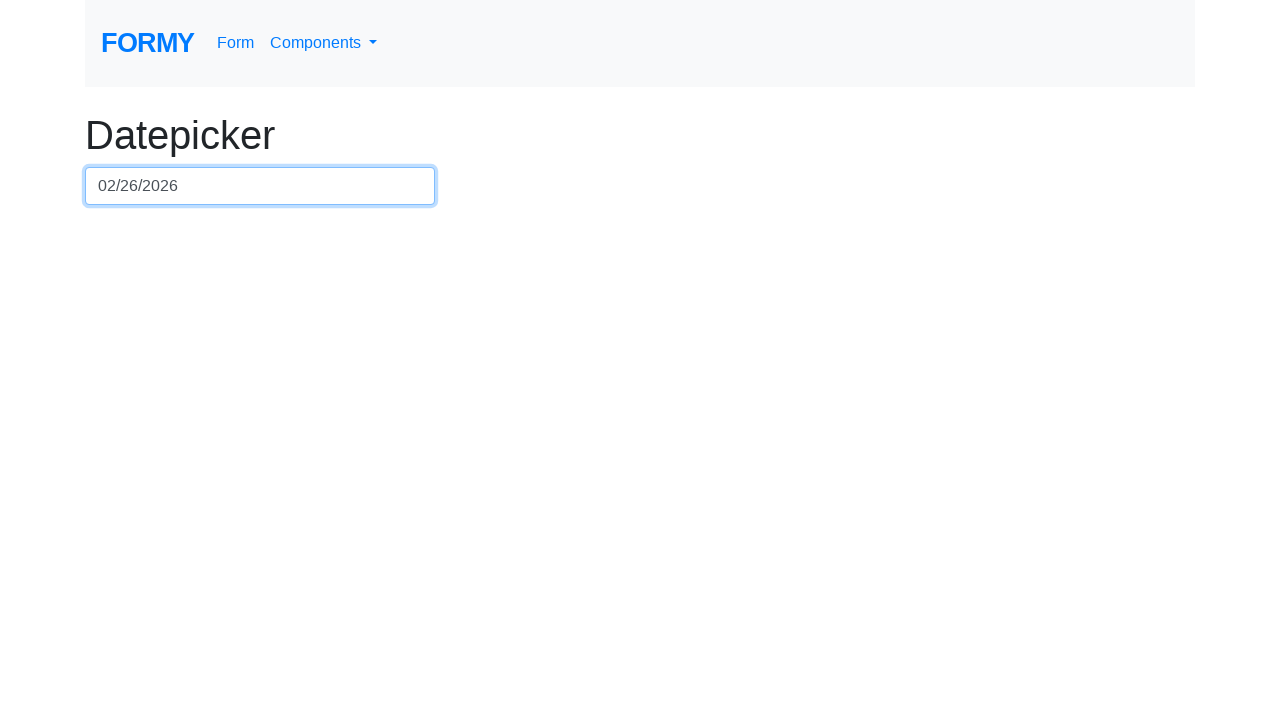

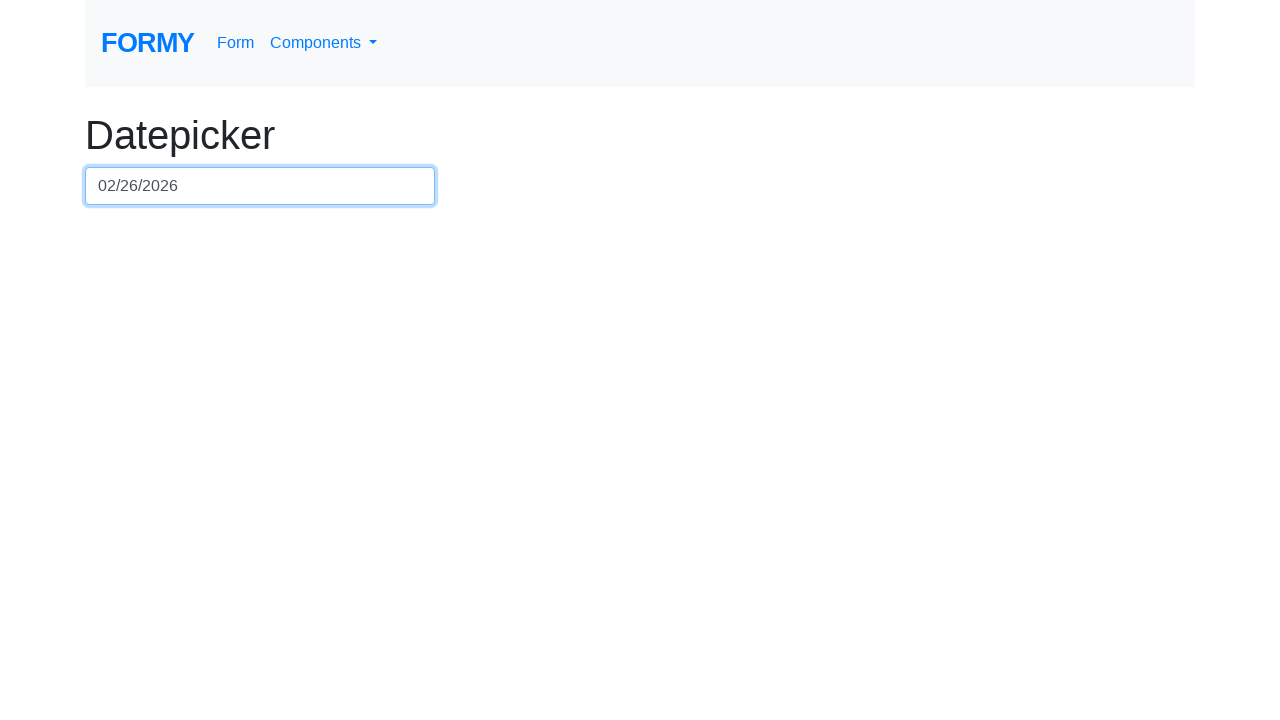